Tests a simple form by filling in first name, last name, city, and country fields using different element locator strategies, then submitting the form.

Starting URL: http://suninjuly.github.io/simple_form_find_task.html

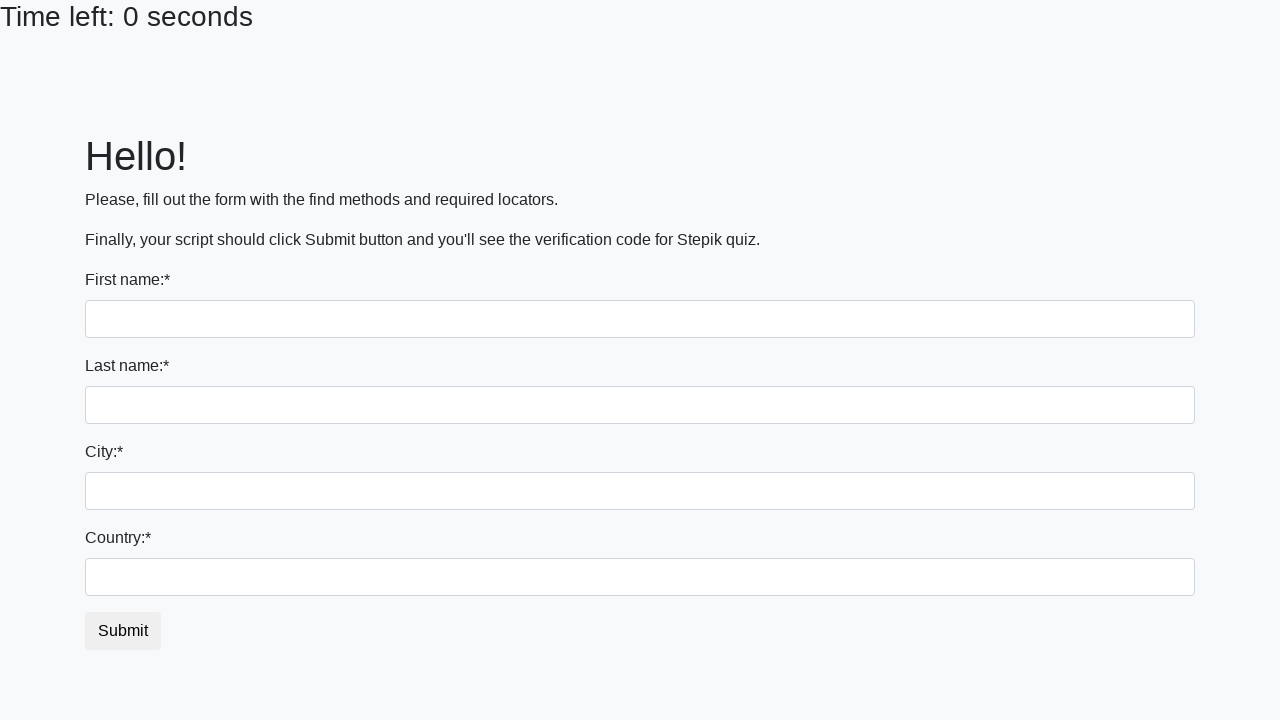

Filled first name field with 'Ivan' using tag name locator on input
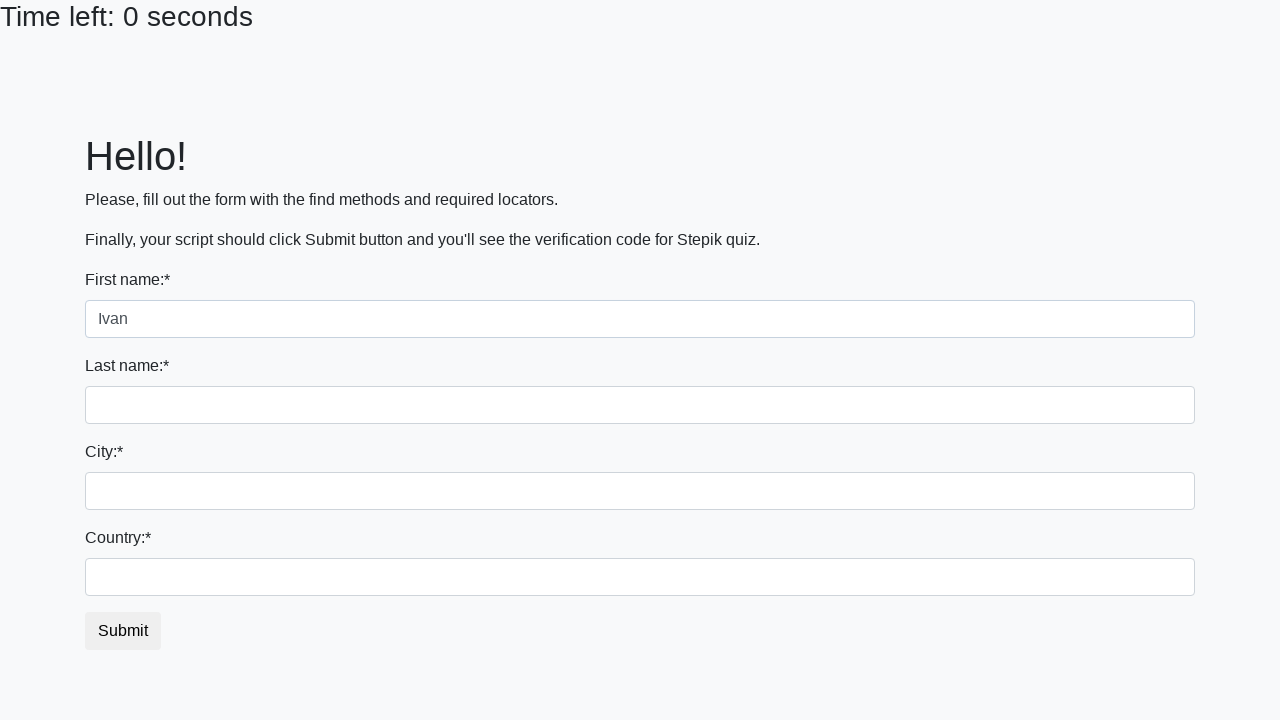

Filled last name field with 'Petrov' using name attribute locator on input[name='last_name']
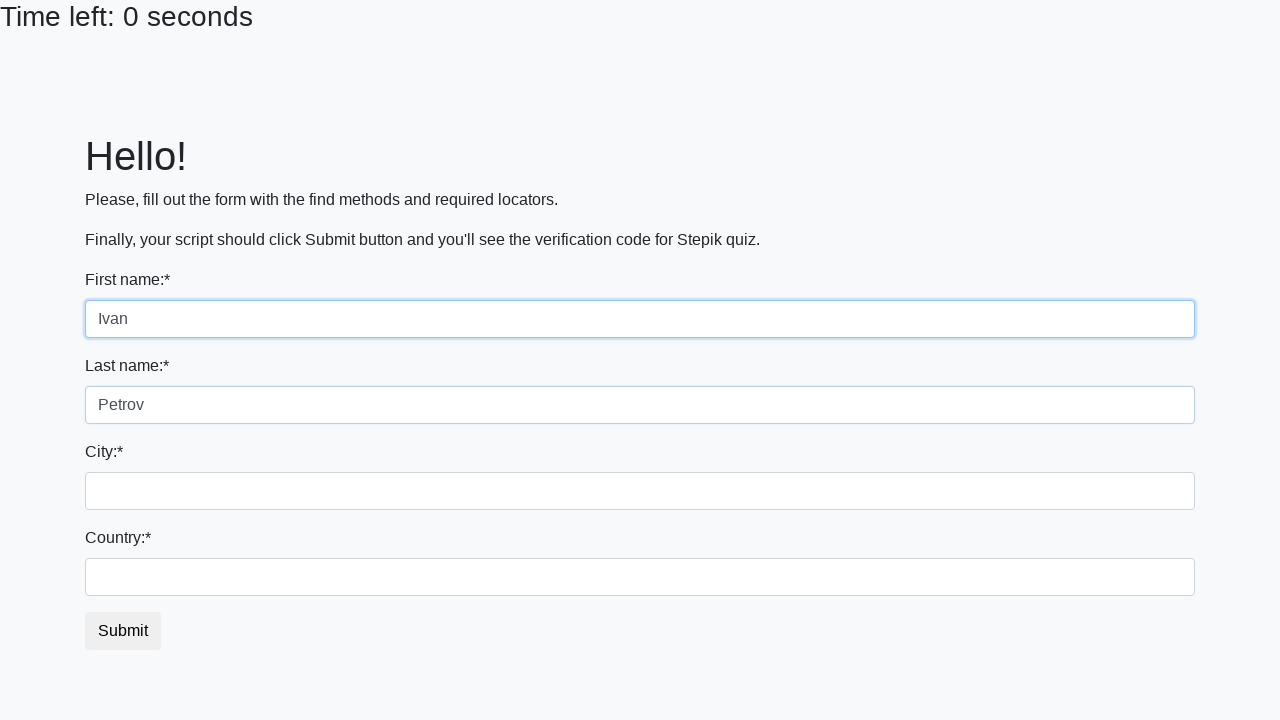

Filled city field with 'Smolensk' using class locator on .form-control.city
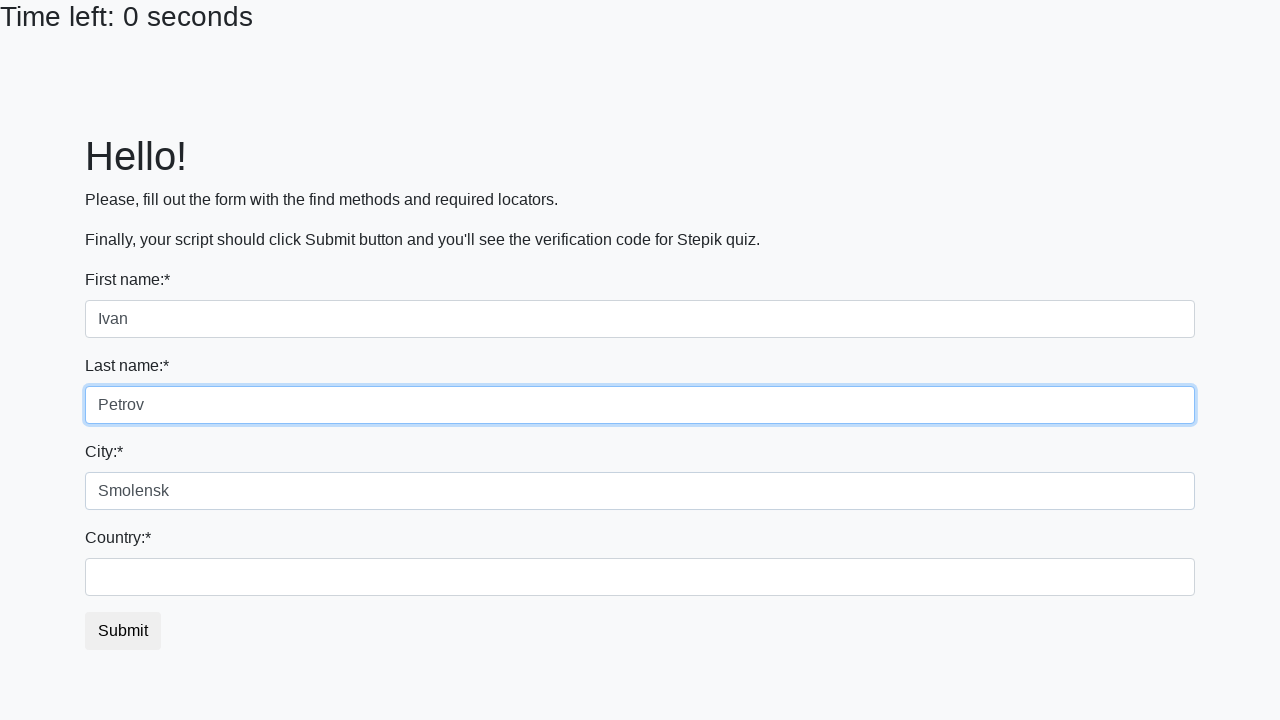

Filled country field with 'Russia' using ID locator on #country
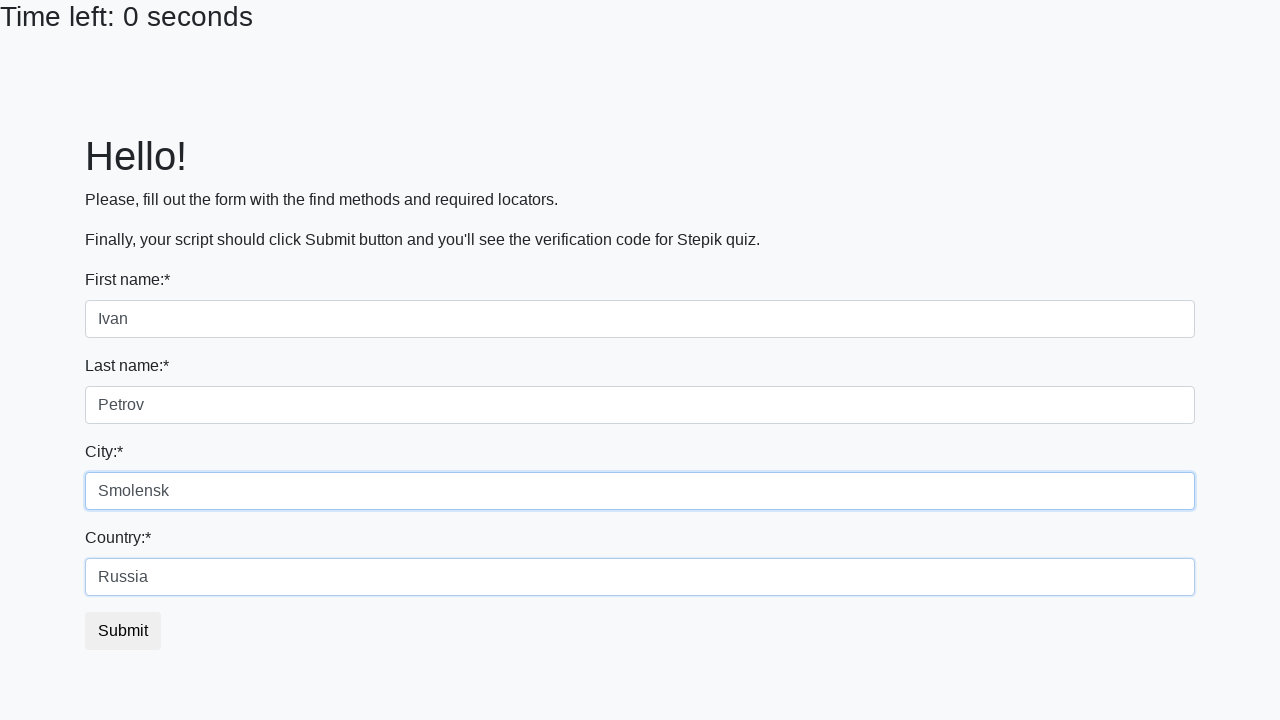

Clicked submit button to submit the form at (123, 631) on button.btn
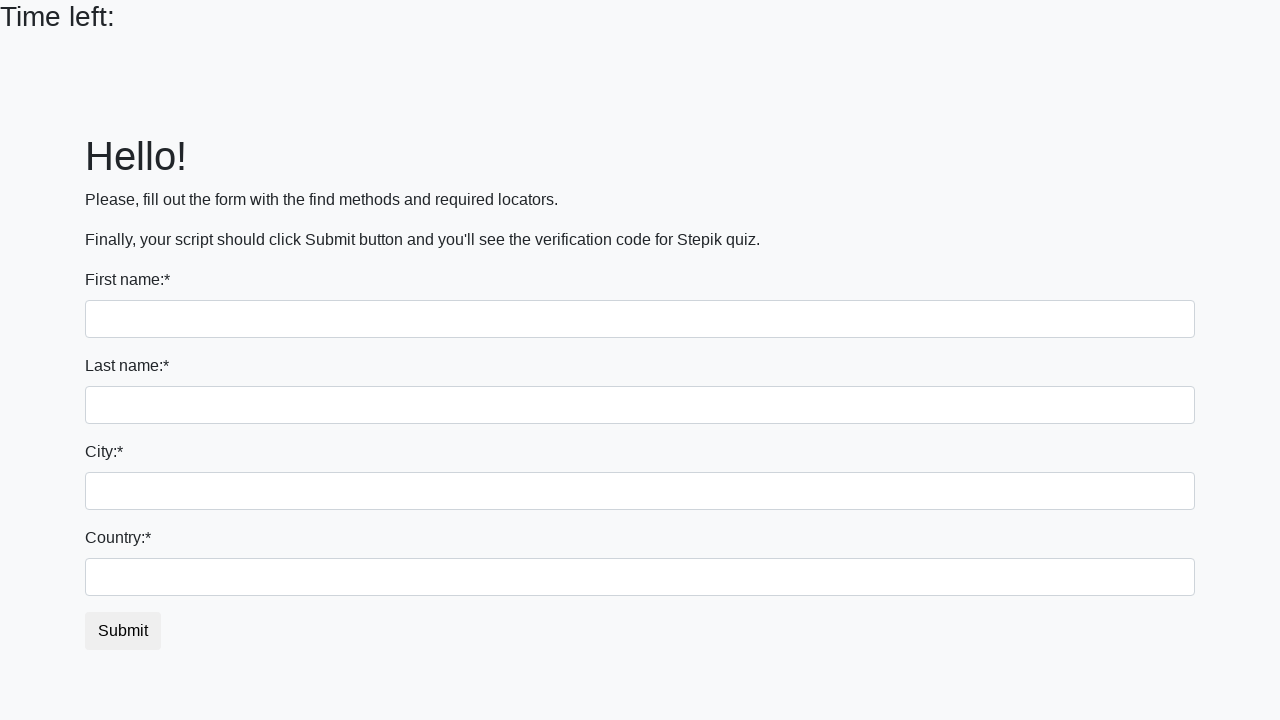

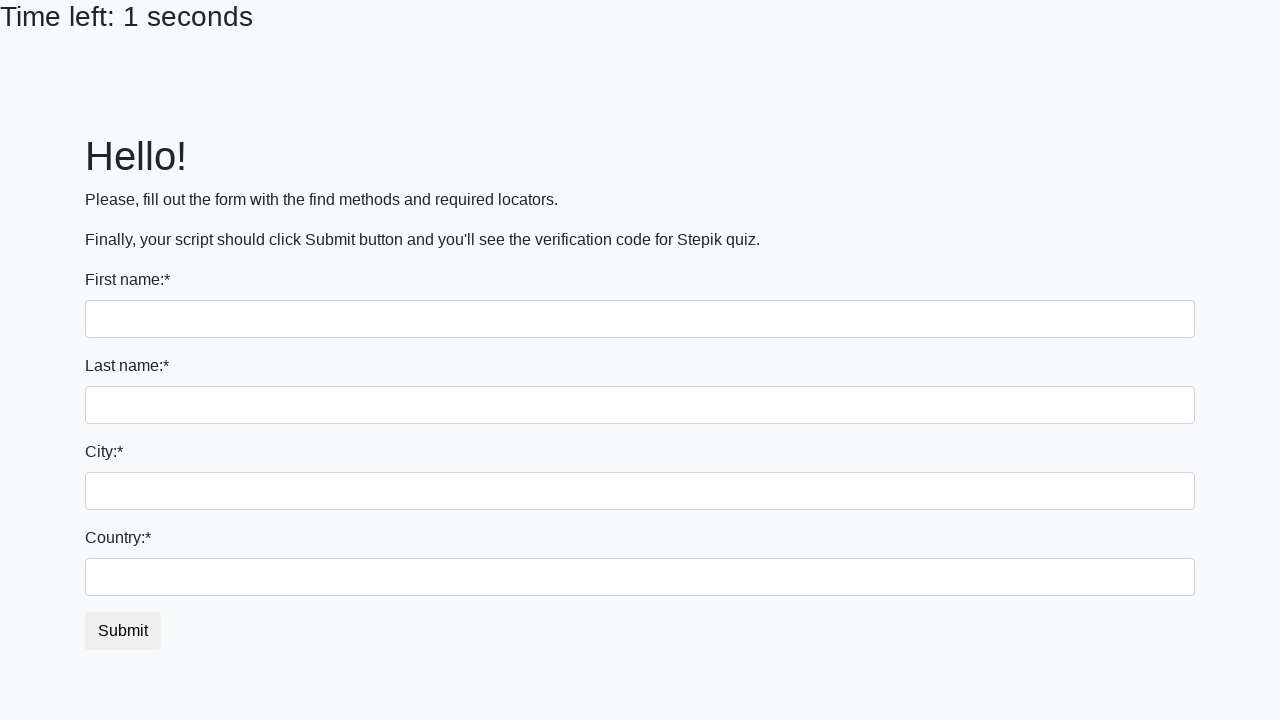